Tests registration form submission by filling in first name, last name, and email fields, then verifying successful registration message

Starting URL: http://suninjuly.github.io/registration1.html

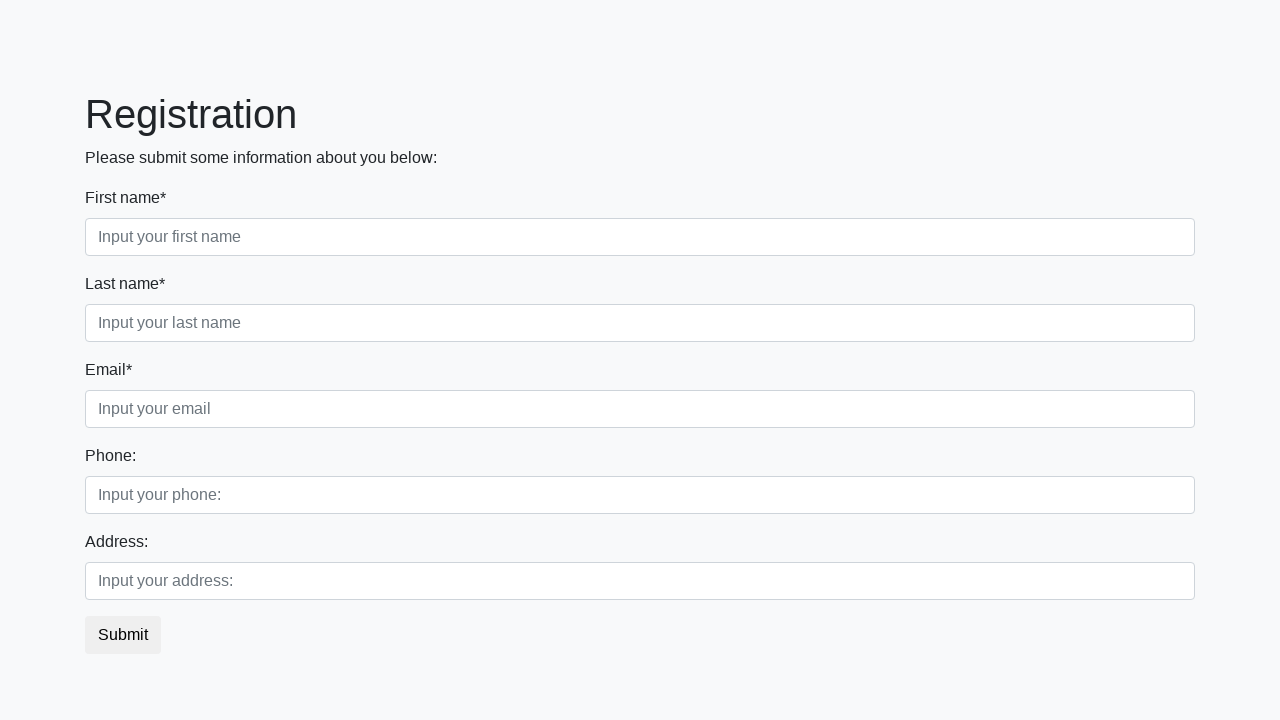

Filled first name field with 'Ivan' on .first_block .first
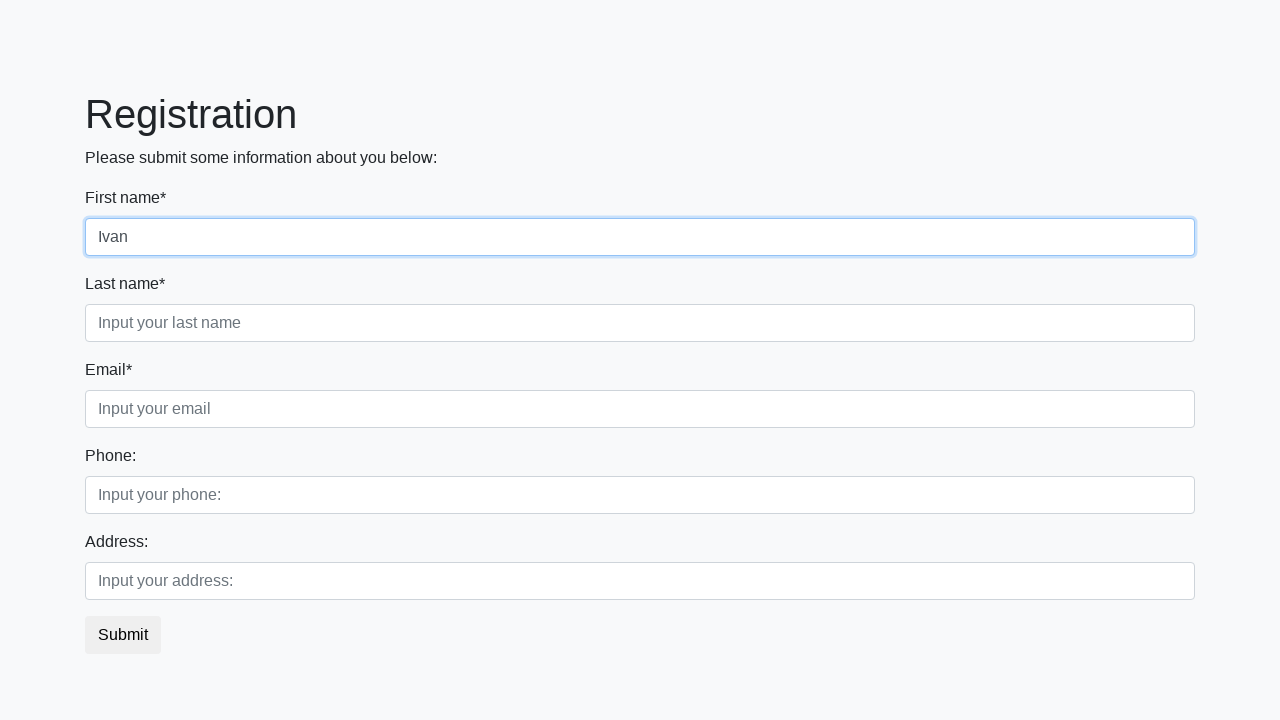

Filled last name field with 'Petrov' on .first_block .second
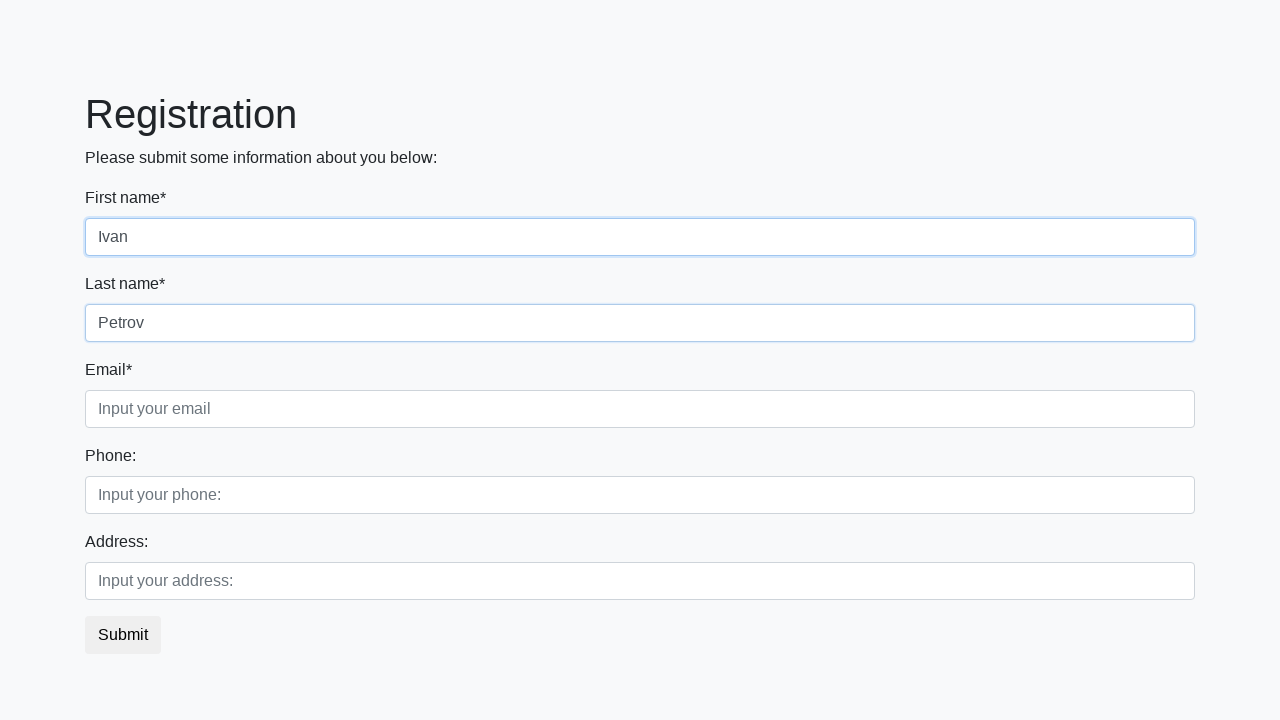

Filled email field with 'usr@i.ua' on .first_block .third
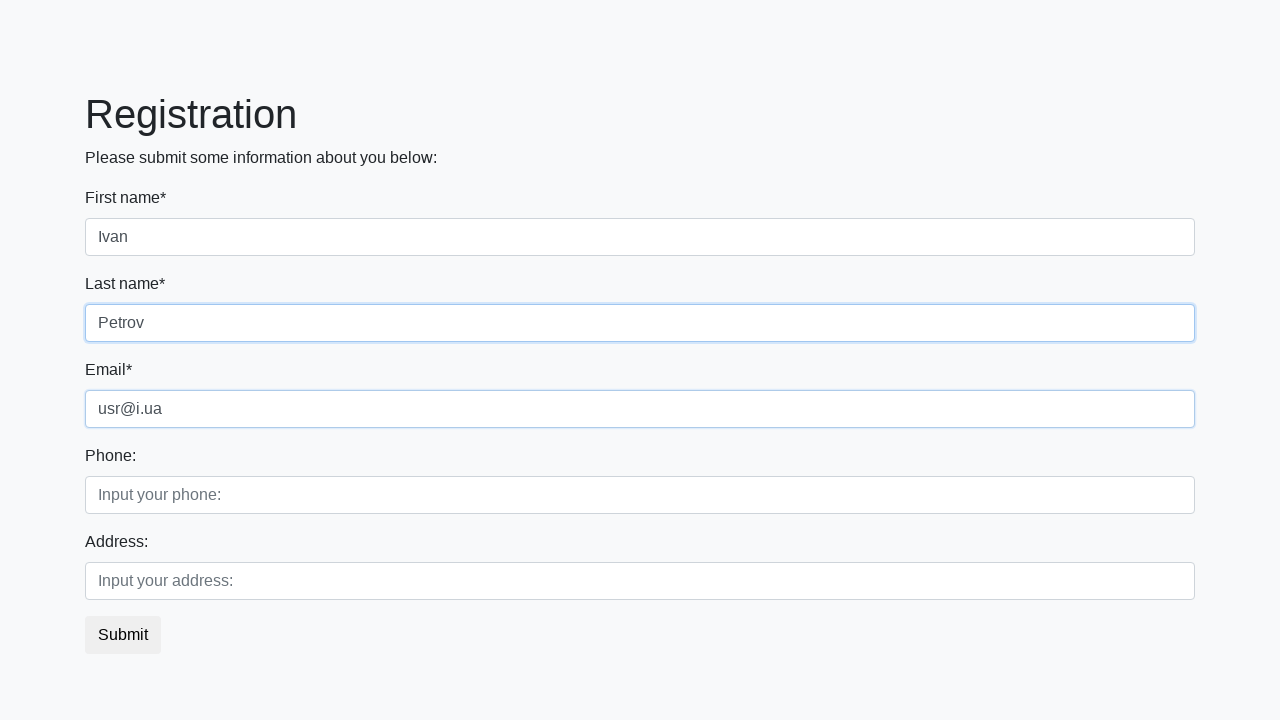

Clicked registration submit button at (123, 635) on button.btn
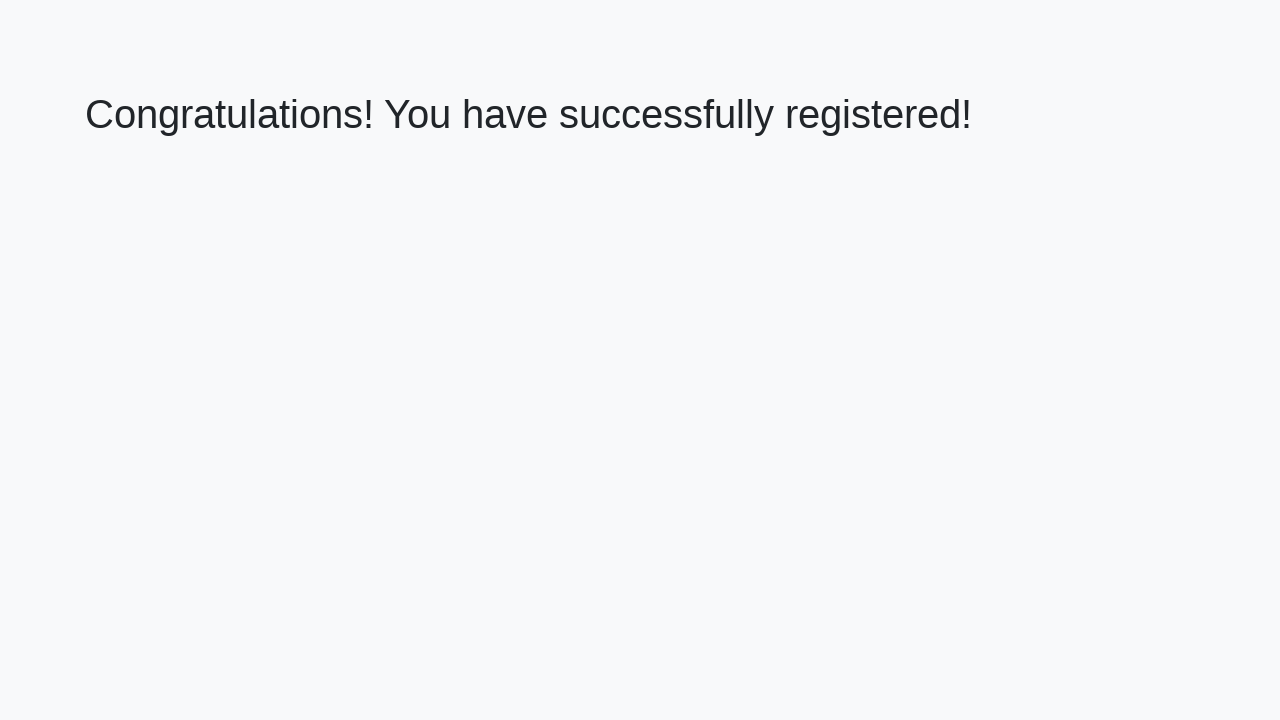

Success message element loaded
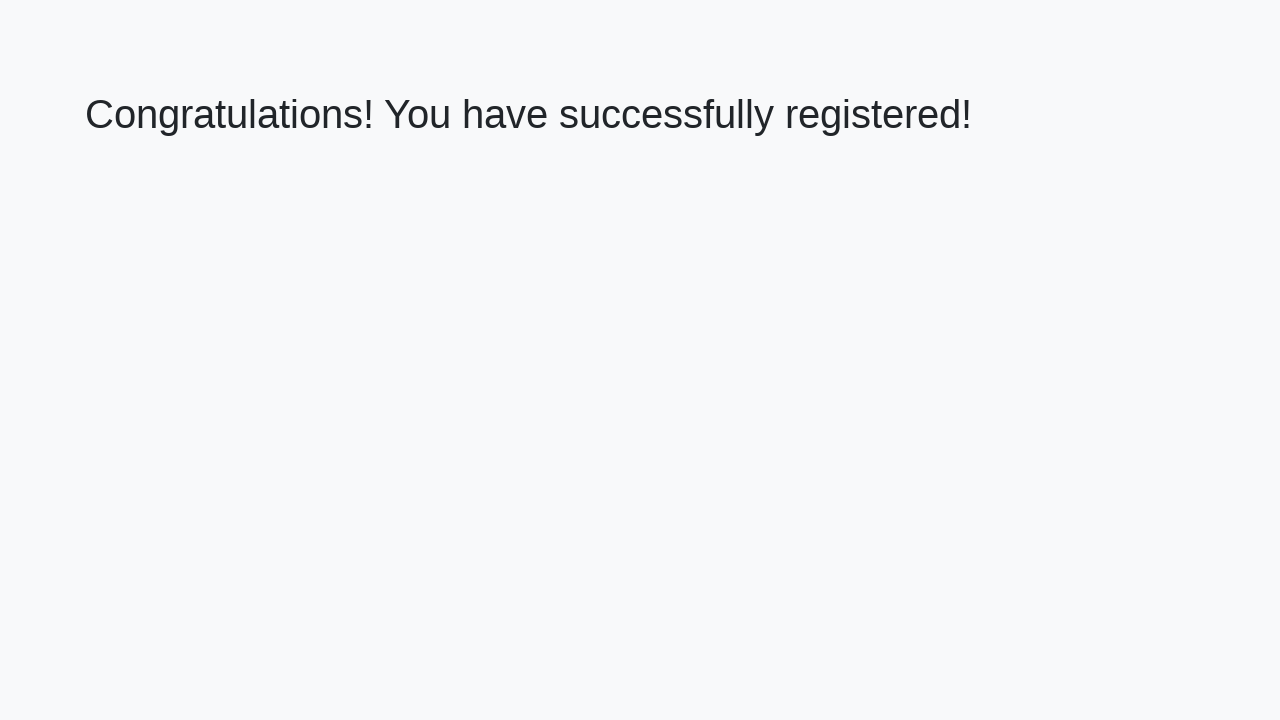

Retrieved success message text
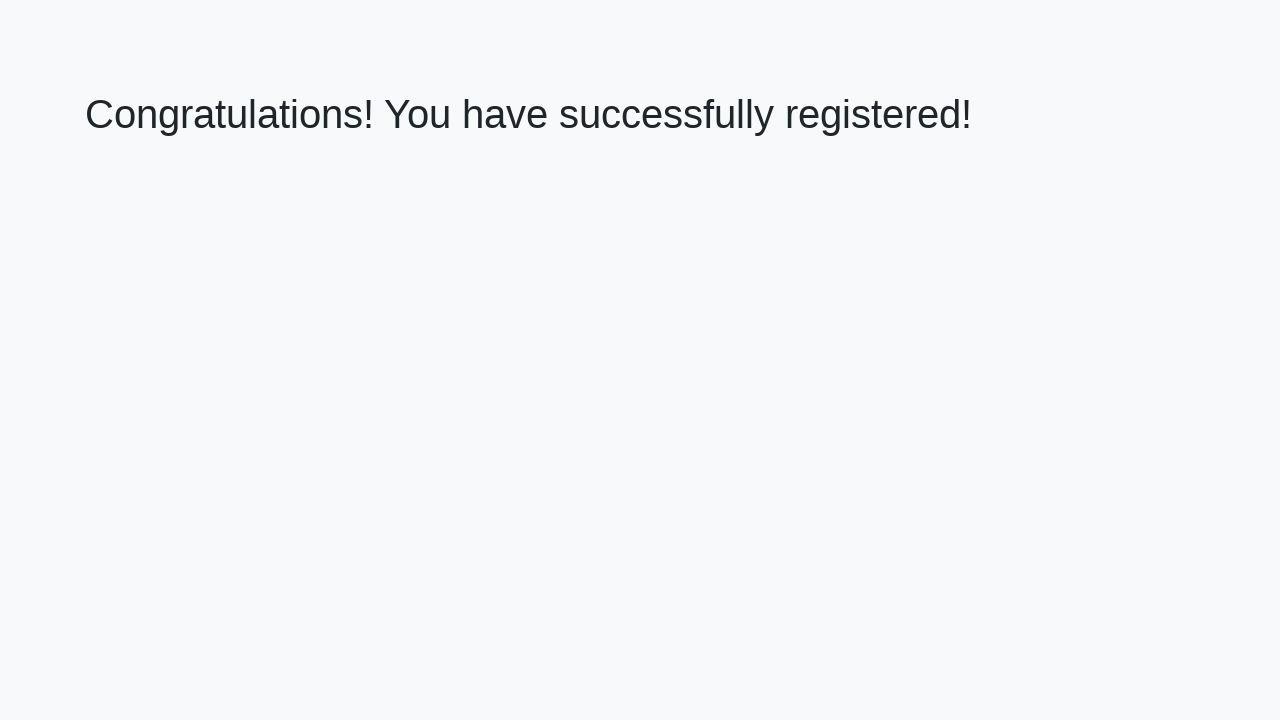

Verified successful registration message
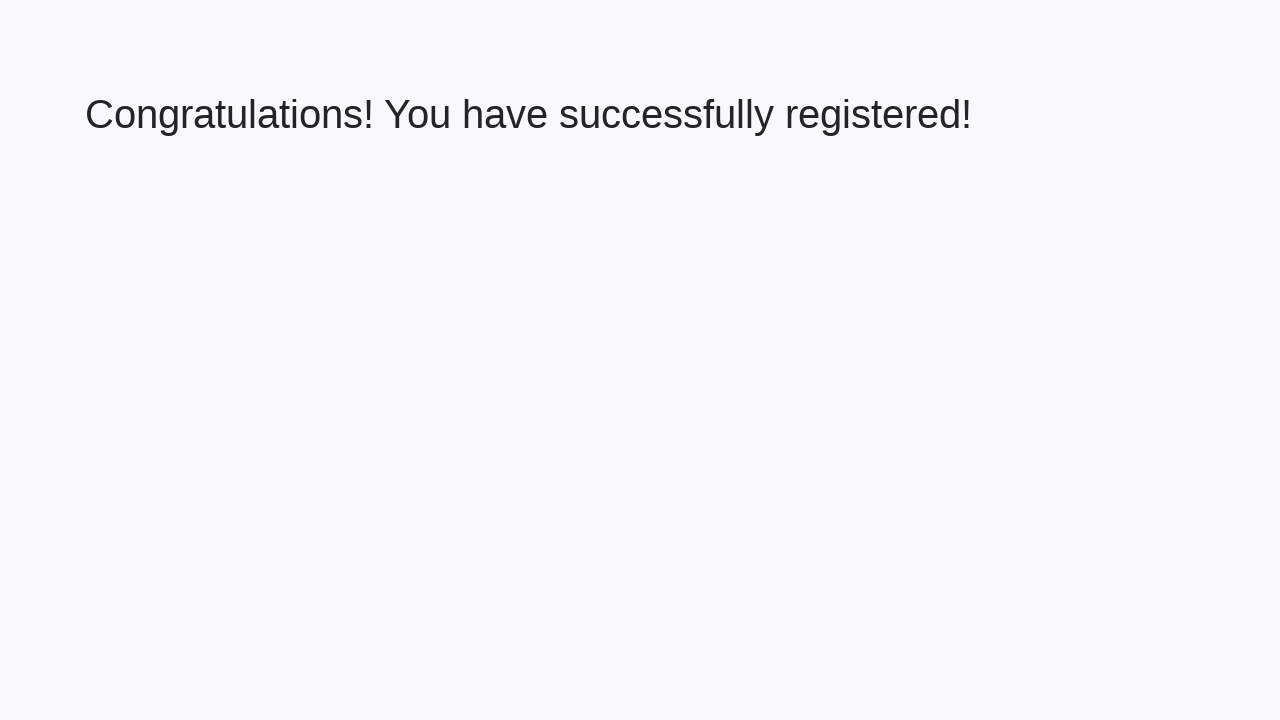

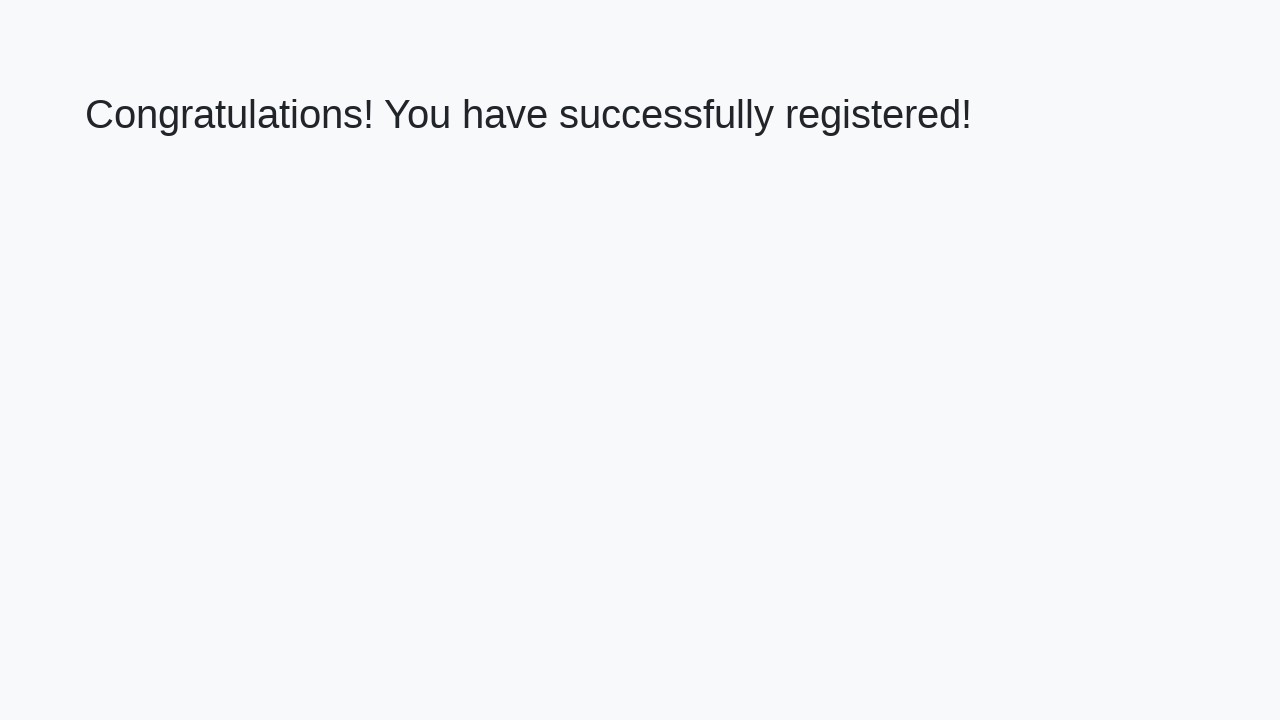